Tests a page with delayed element visibility by waiting for a verify button to become clickable, clicking it, and verifying that a success message is displayed.

Starting URL: http://suninjuly.github.io/wait2.html

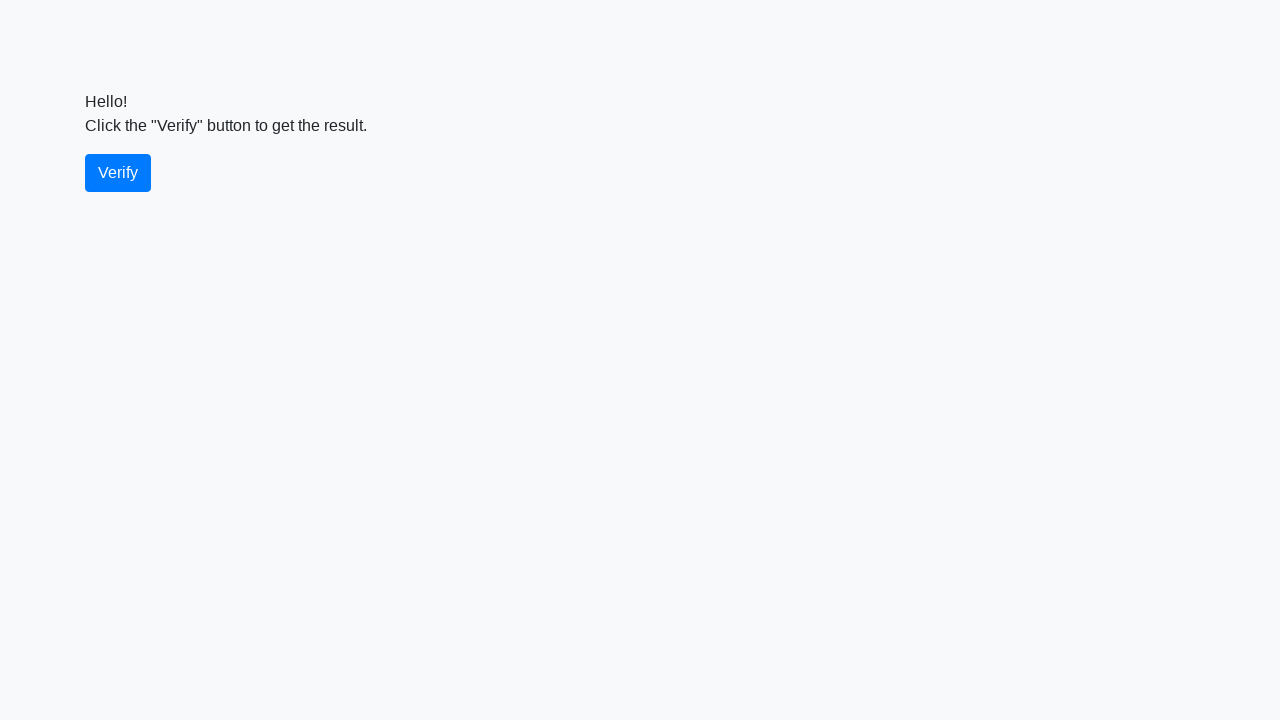

Waited for verify button to become visible
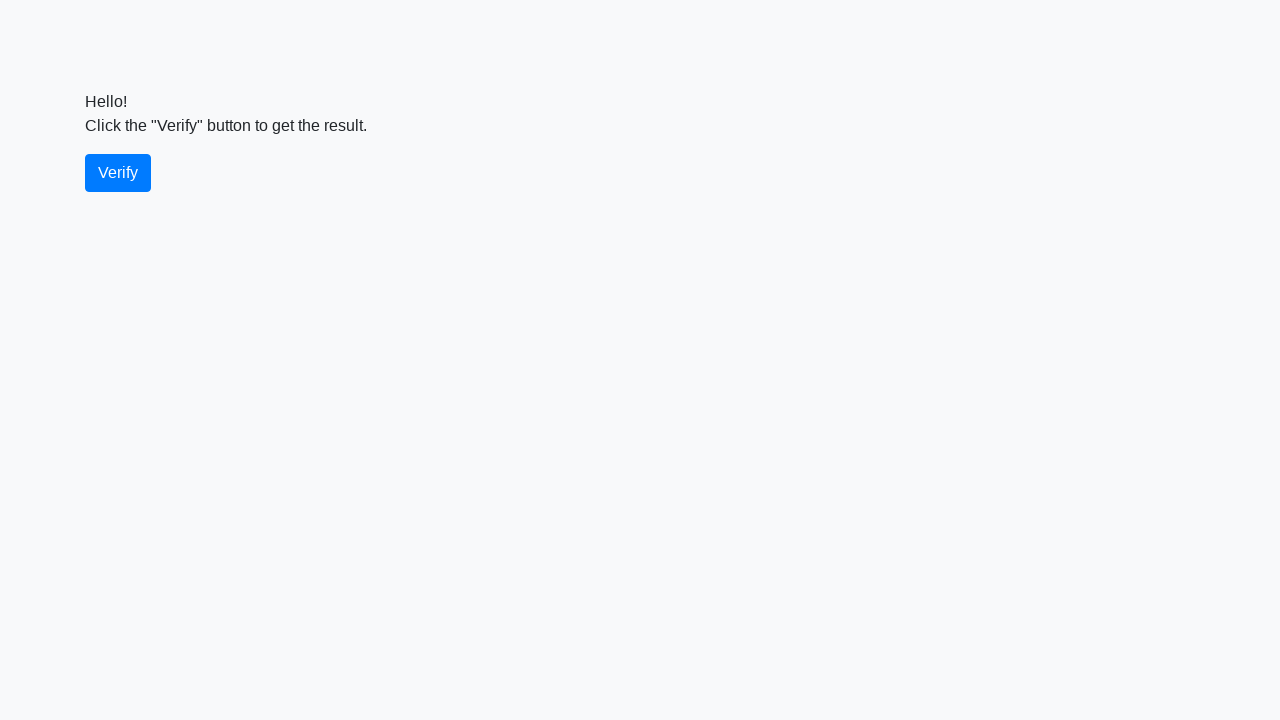

Clicked the verify button at (118, 173) on #verify
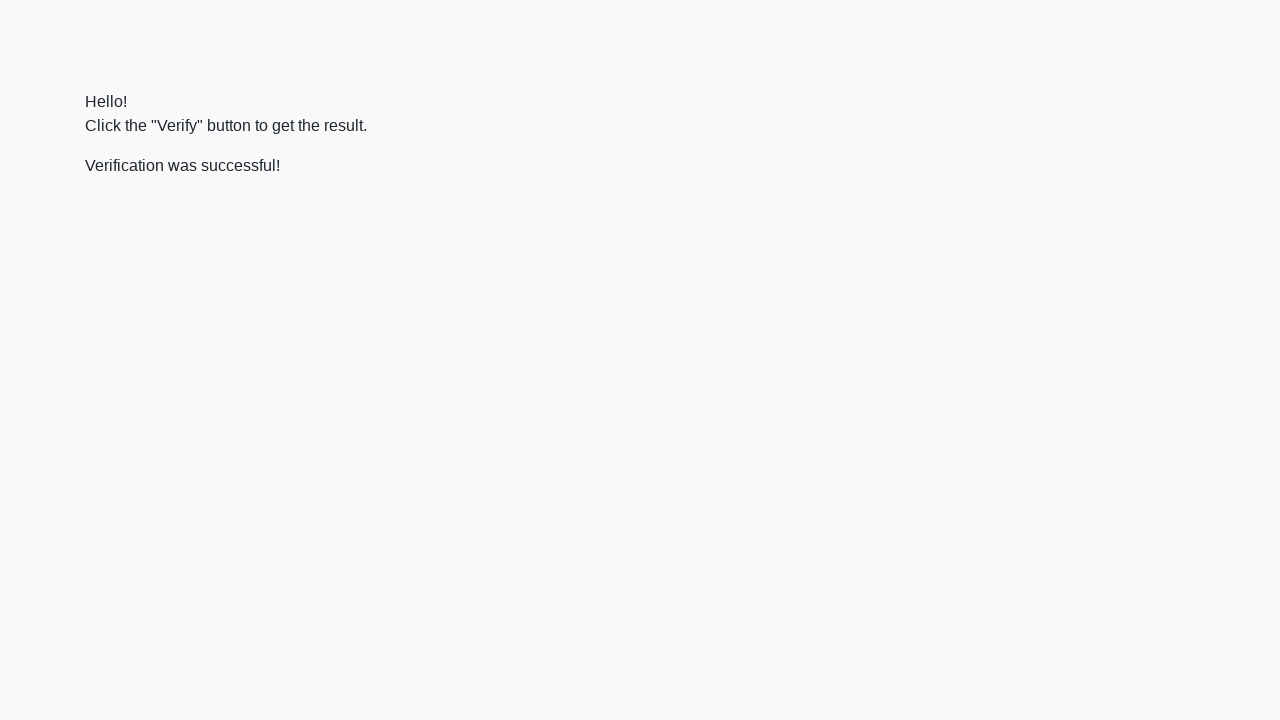

Waited for success message to become visible
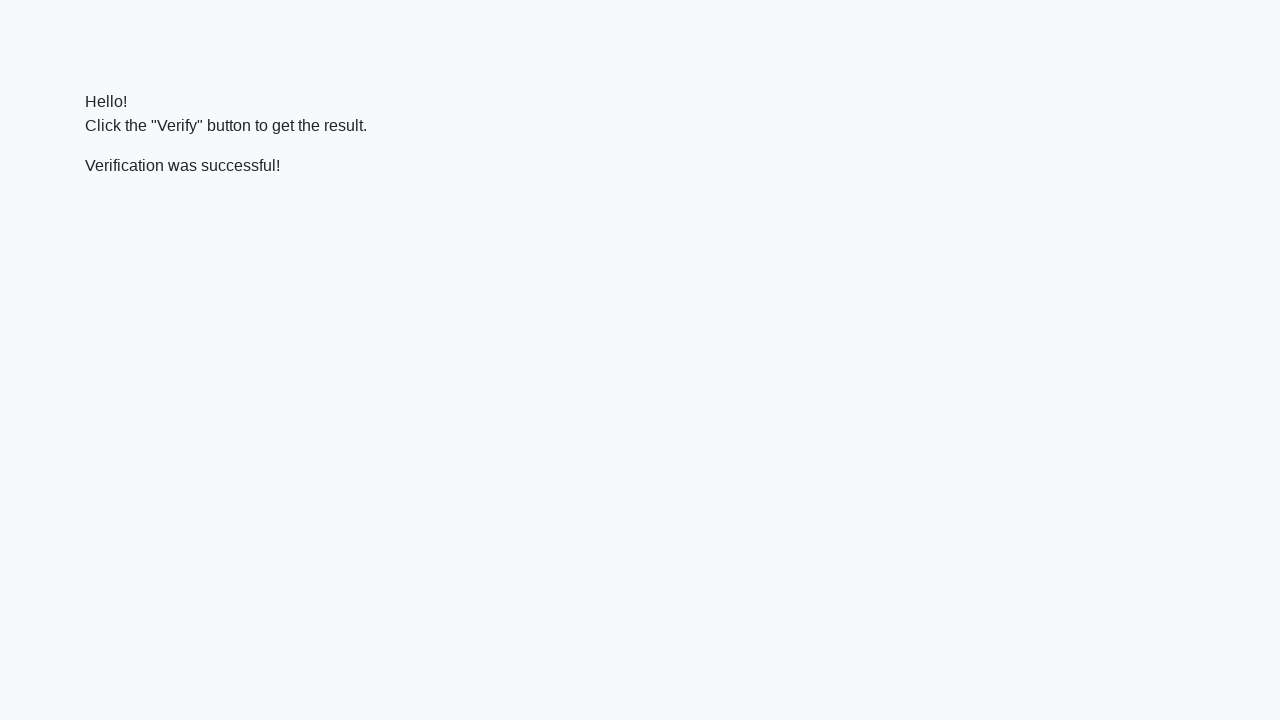

Verified that success message contains 'successful'
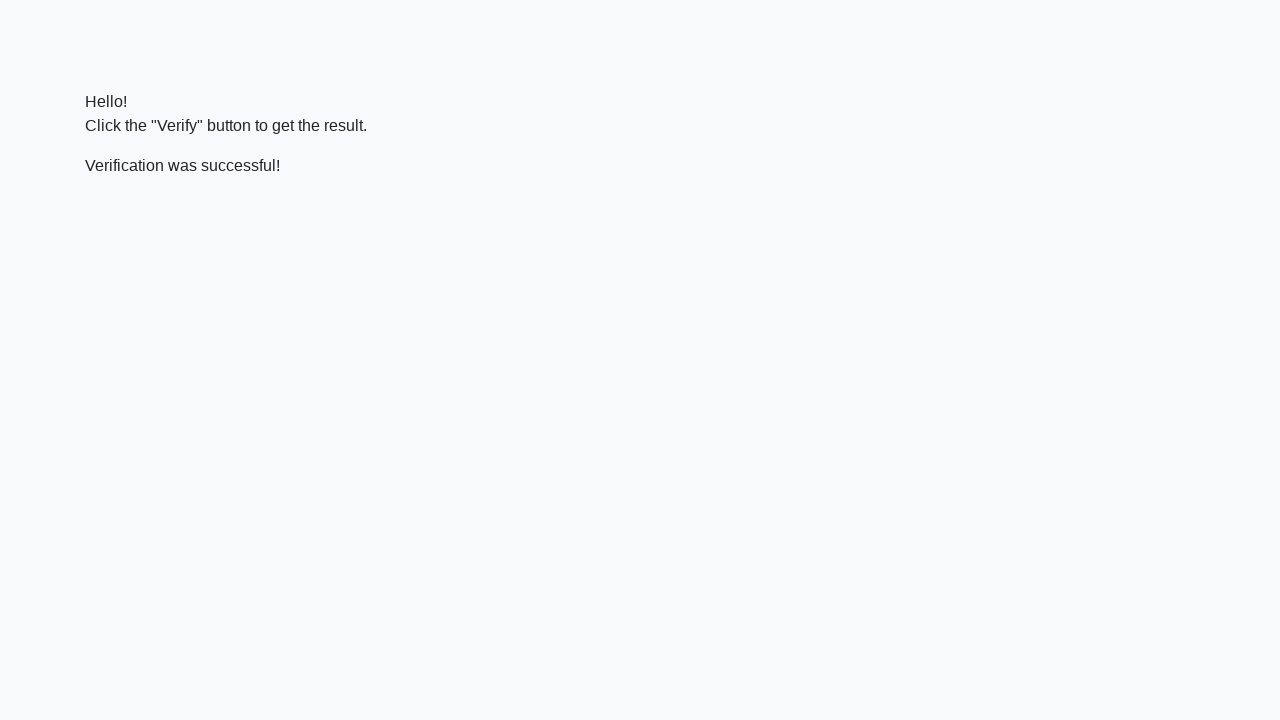

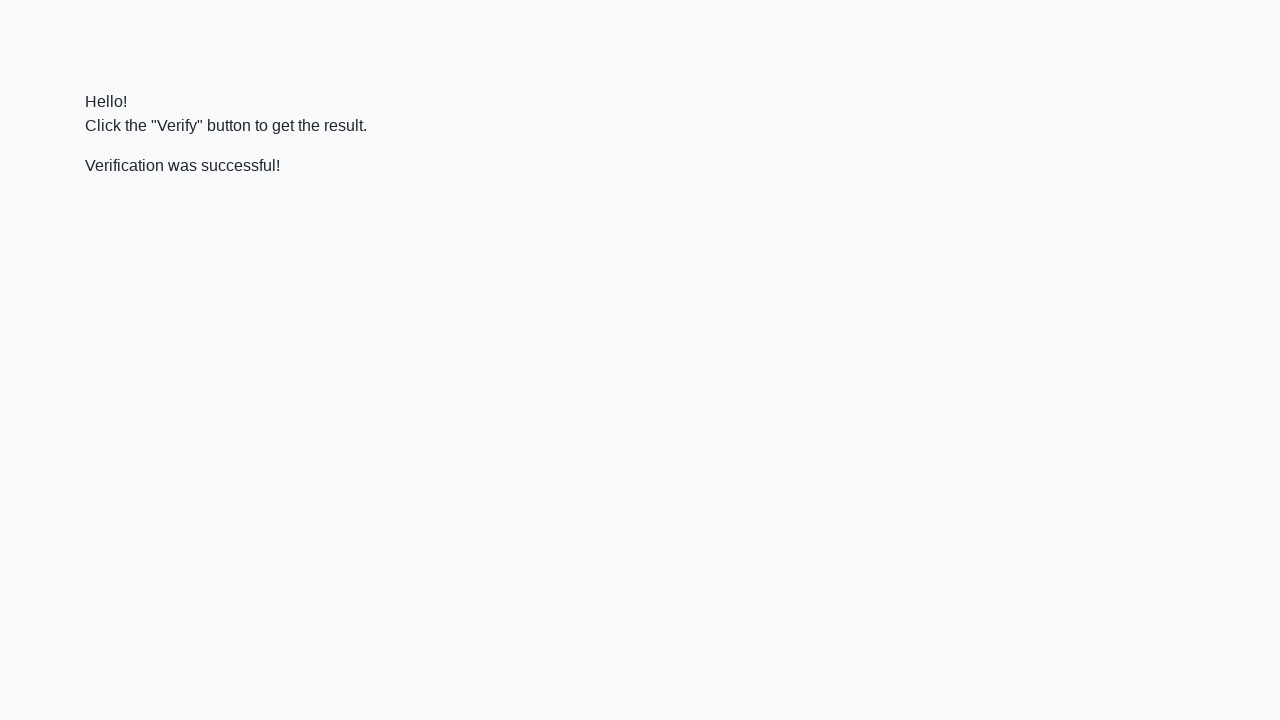